Tests table sorting functionality by clicking the "Email" column header to sort alphabetically and verifying the column values are properly sorted.

Starting URL: http://the-internet.herokuapp.com/tables

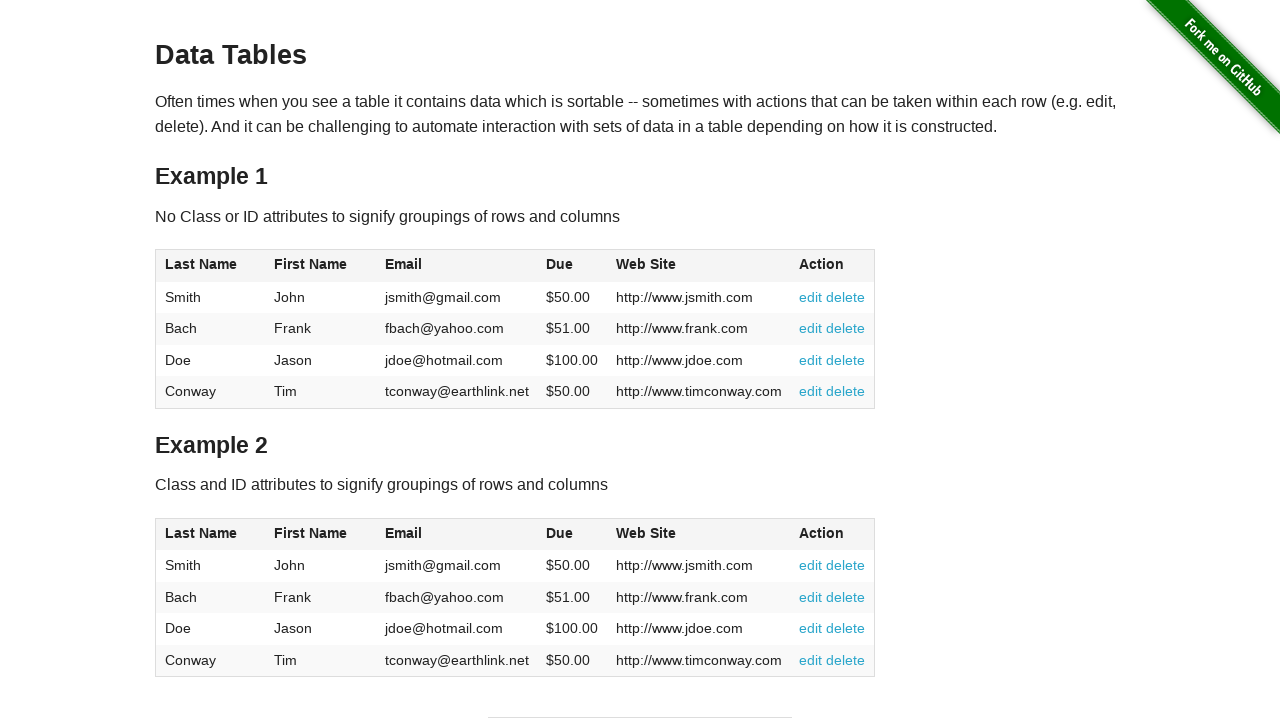

Clicked Email column header to sort alphabetically at (457, 266) on #table1 thead tr th:nth-of-type(3)
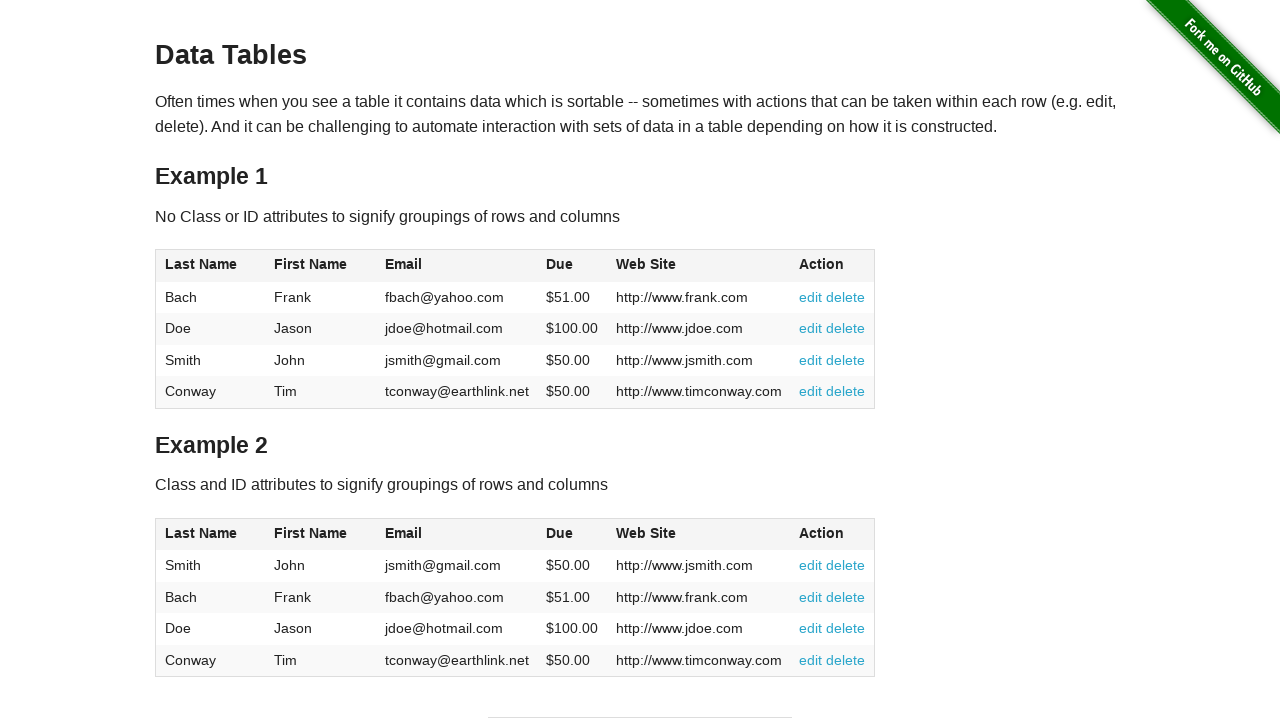

Waited for table to update and Email column to be visible
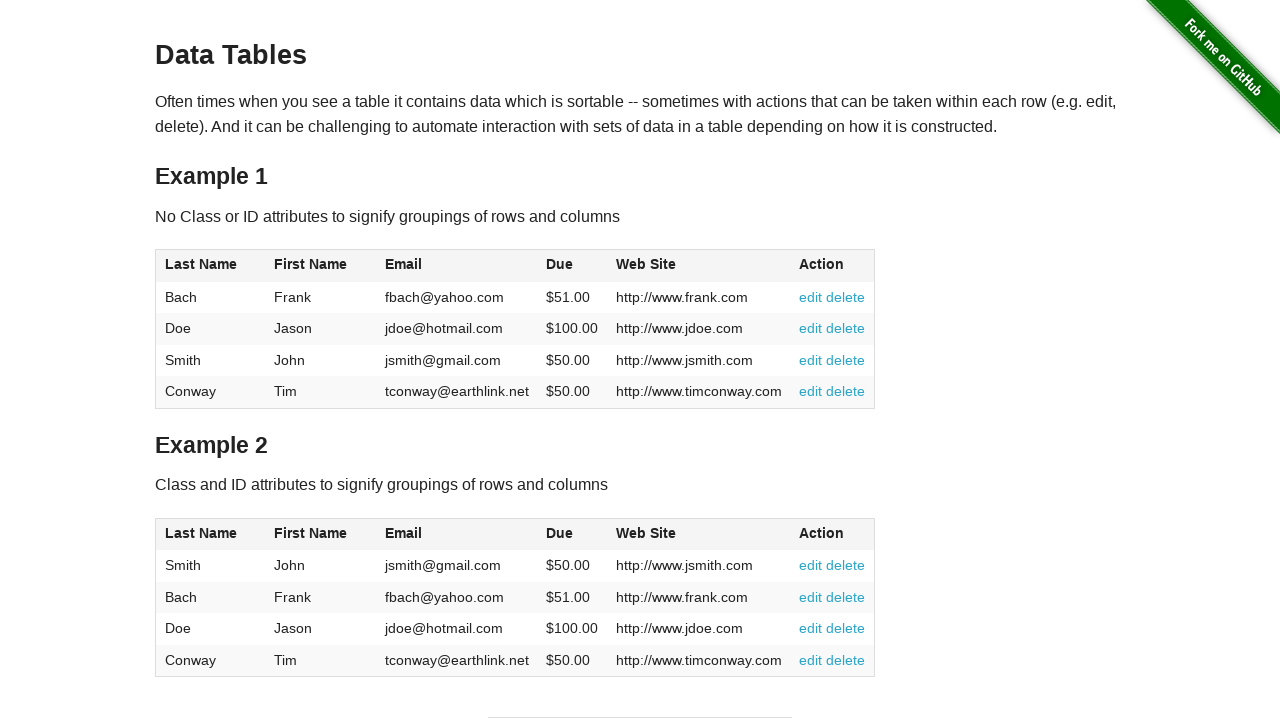

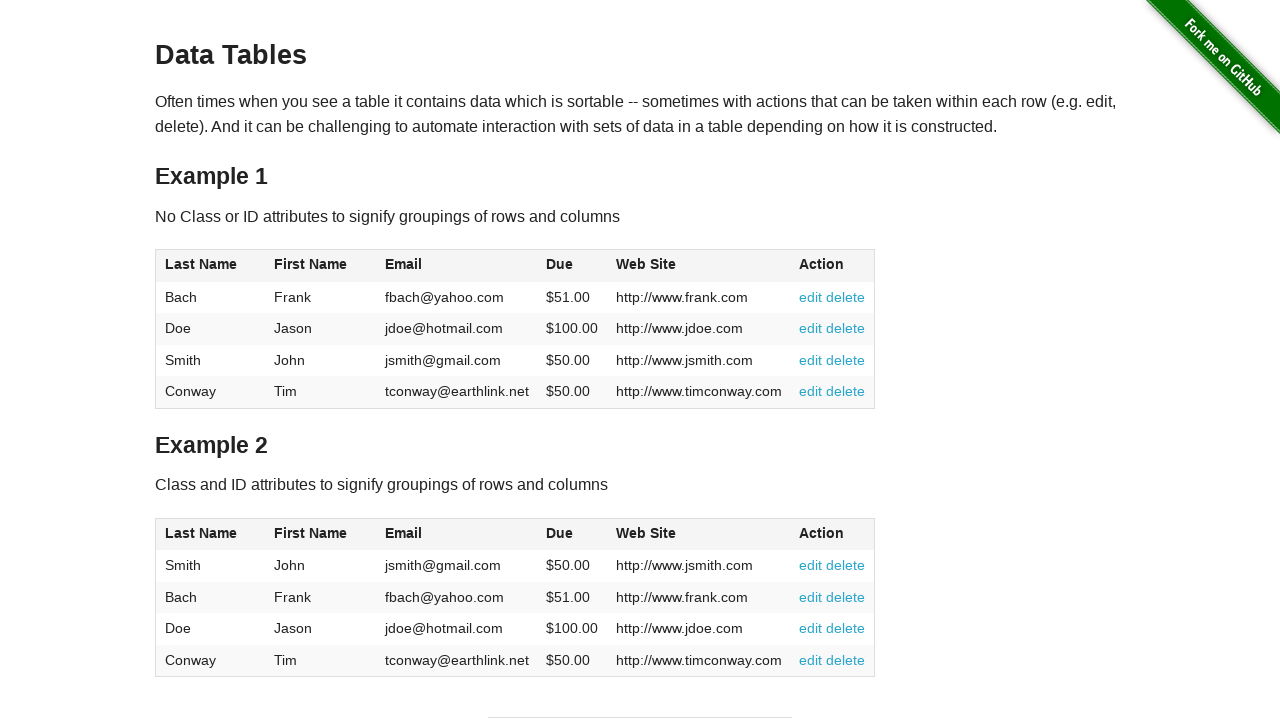